Tests interacting with elements inside shadow DOM by entering text into a pizza input field

Starting URL: https://selectorshub.com/iframe-in-shadow-dom/

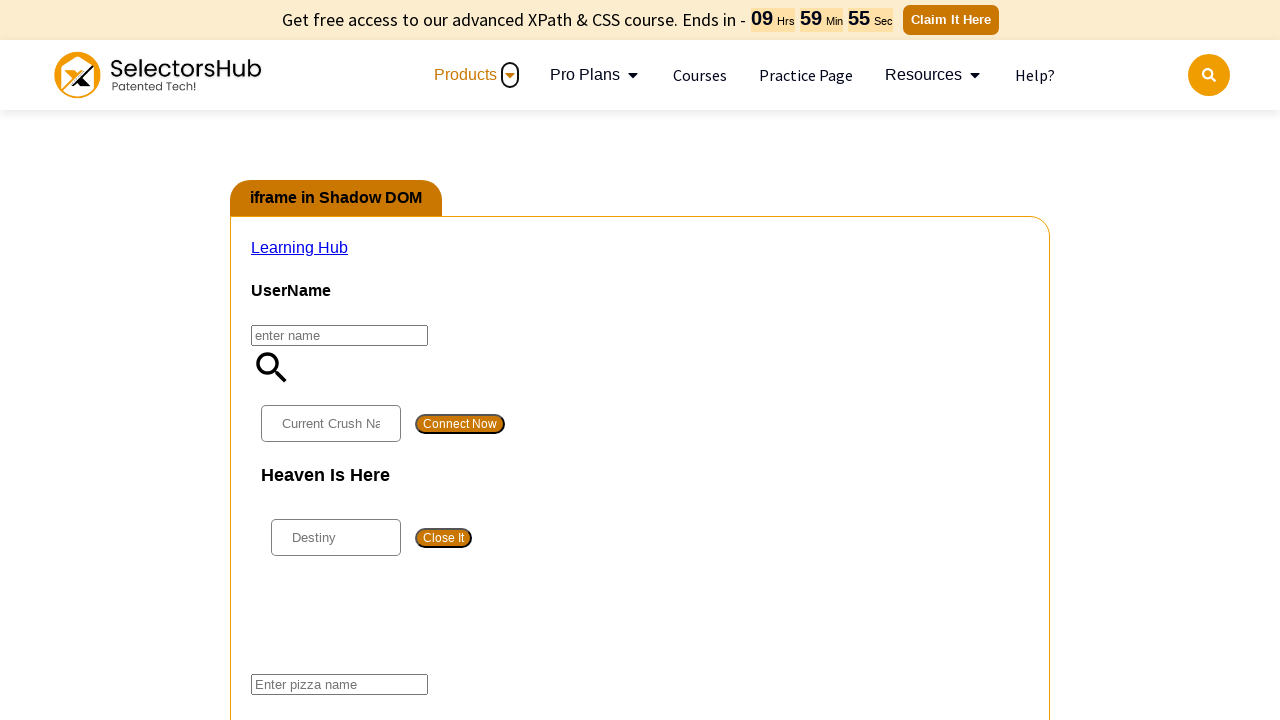

Located pizza input field through nested shadow DOM hierarchy
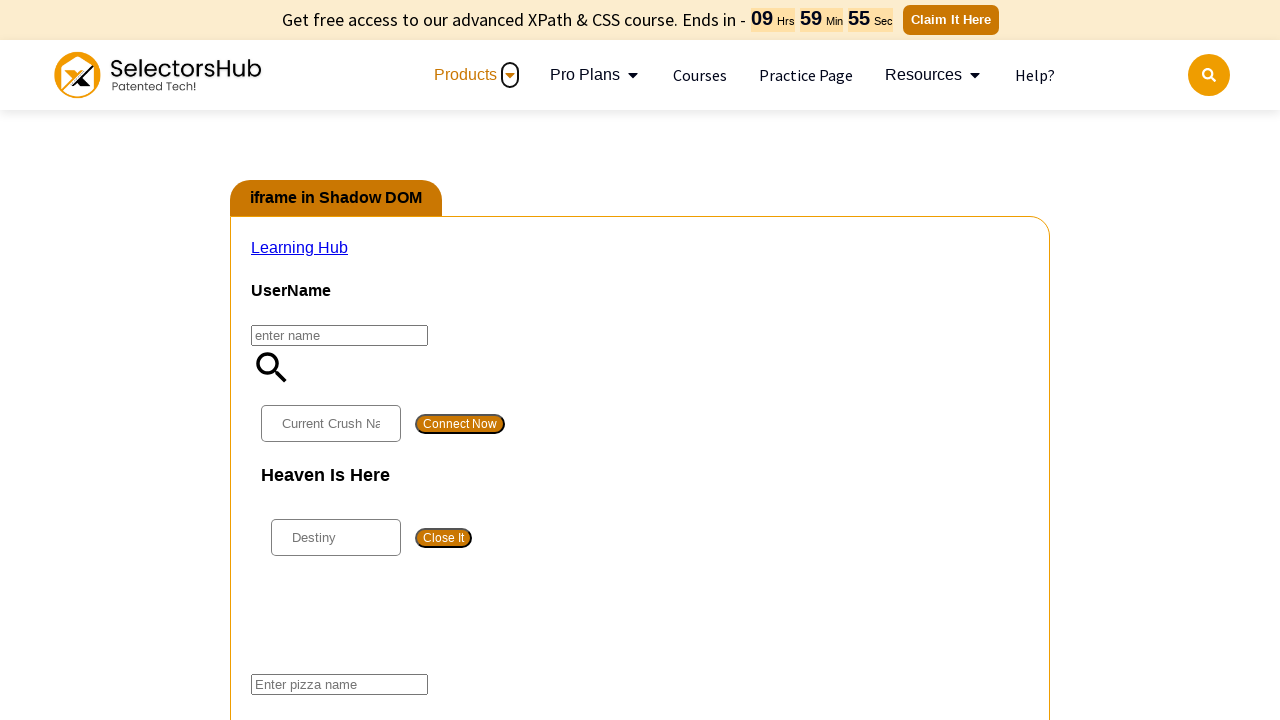

Filled pizza input field with 'mushroom'
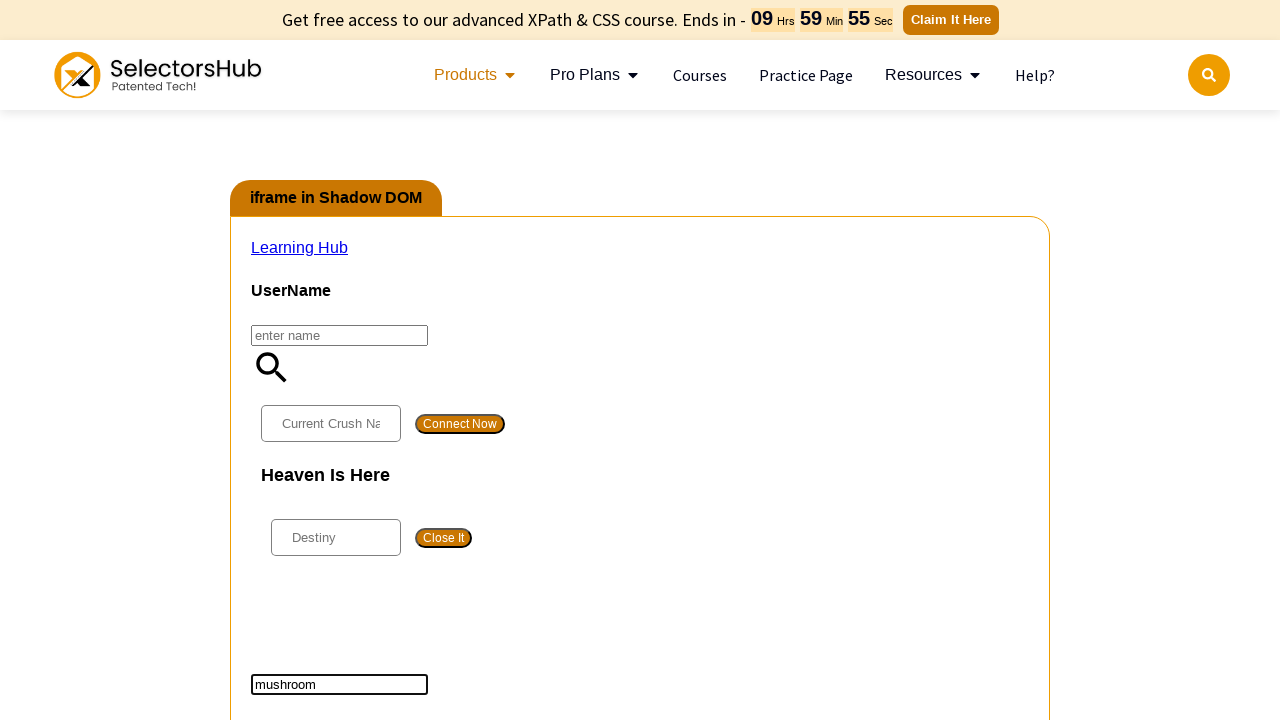

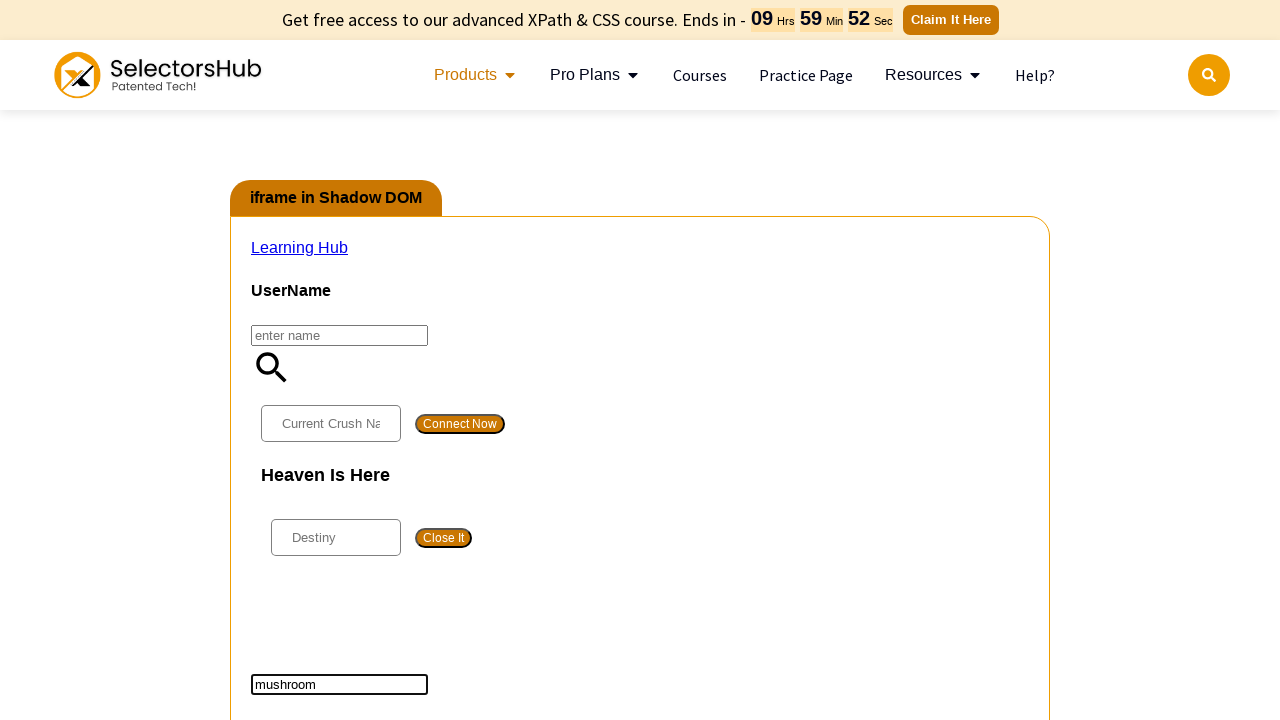